Tests dropdown selection functionality by selecting options using different methods: by visible text, by index, and by value.

Starting URL: https://the-internet.herokuapp.com/dropdown

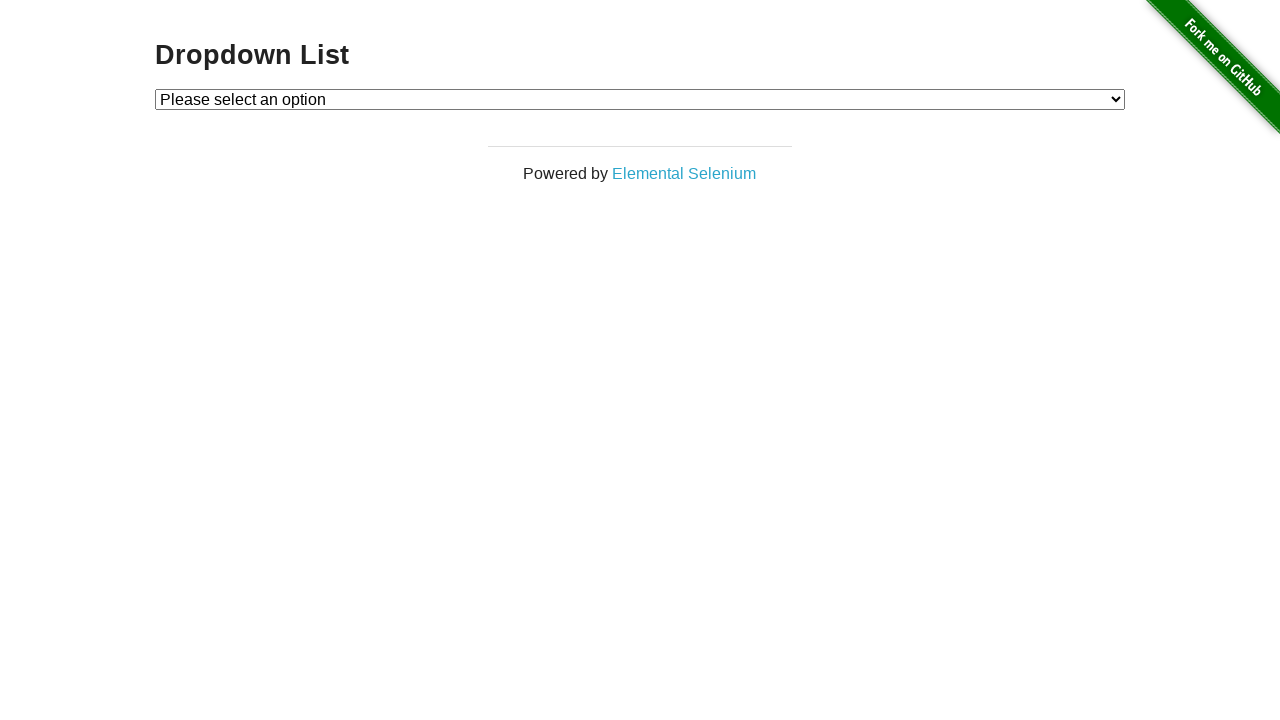

Located dropdown element with id 'dropdown'
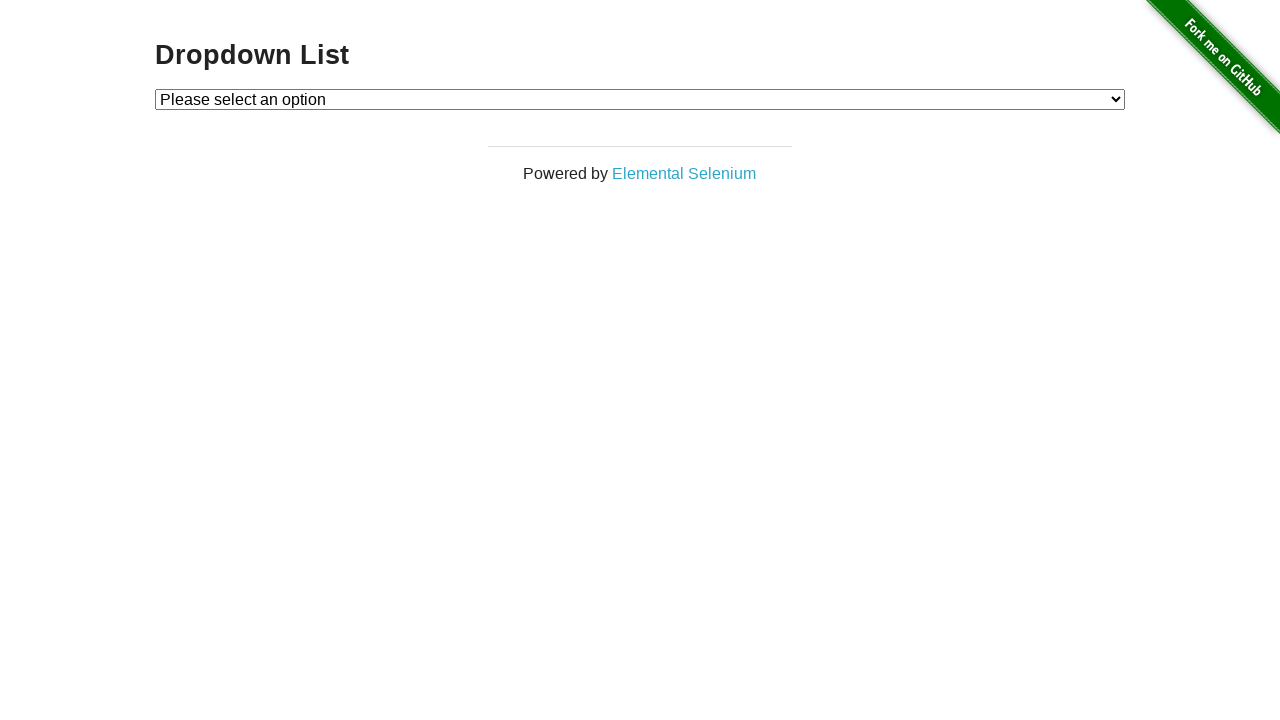

Selected Option 1 by visible text on #dropdown
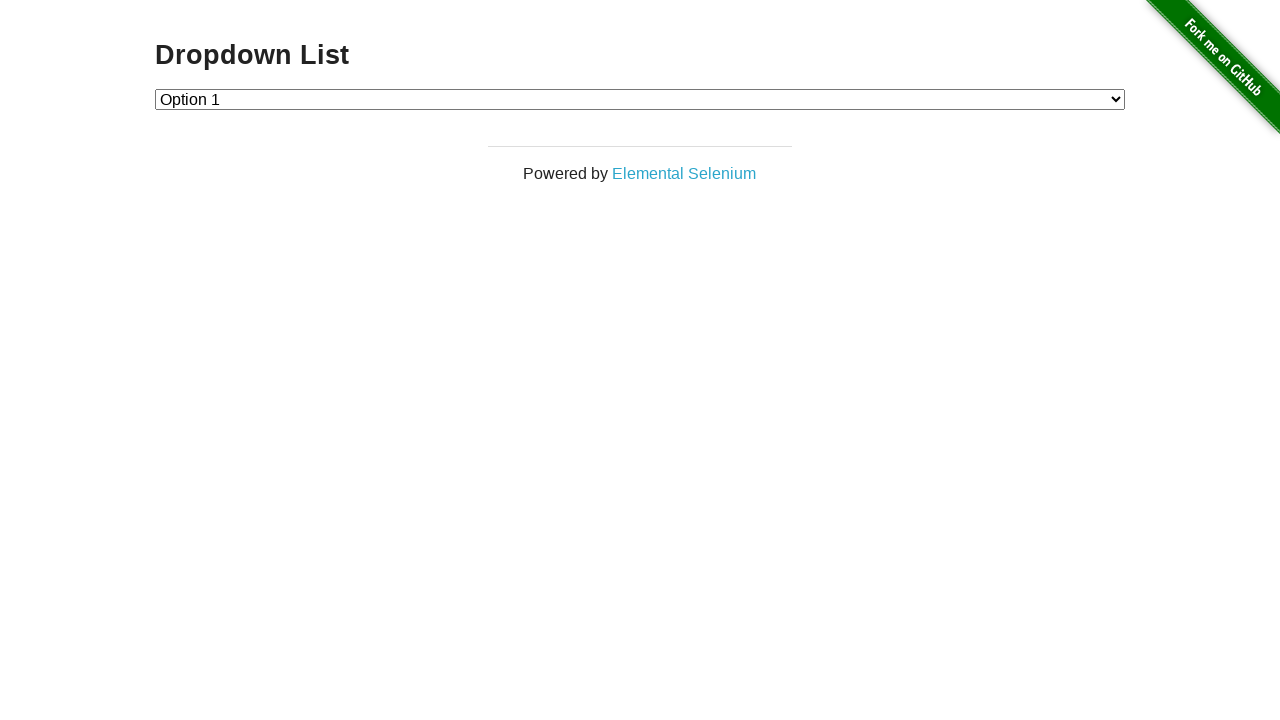

Waited 1 second to observe dropdown selection change
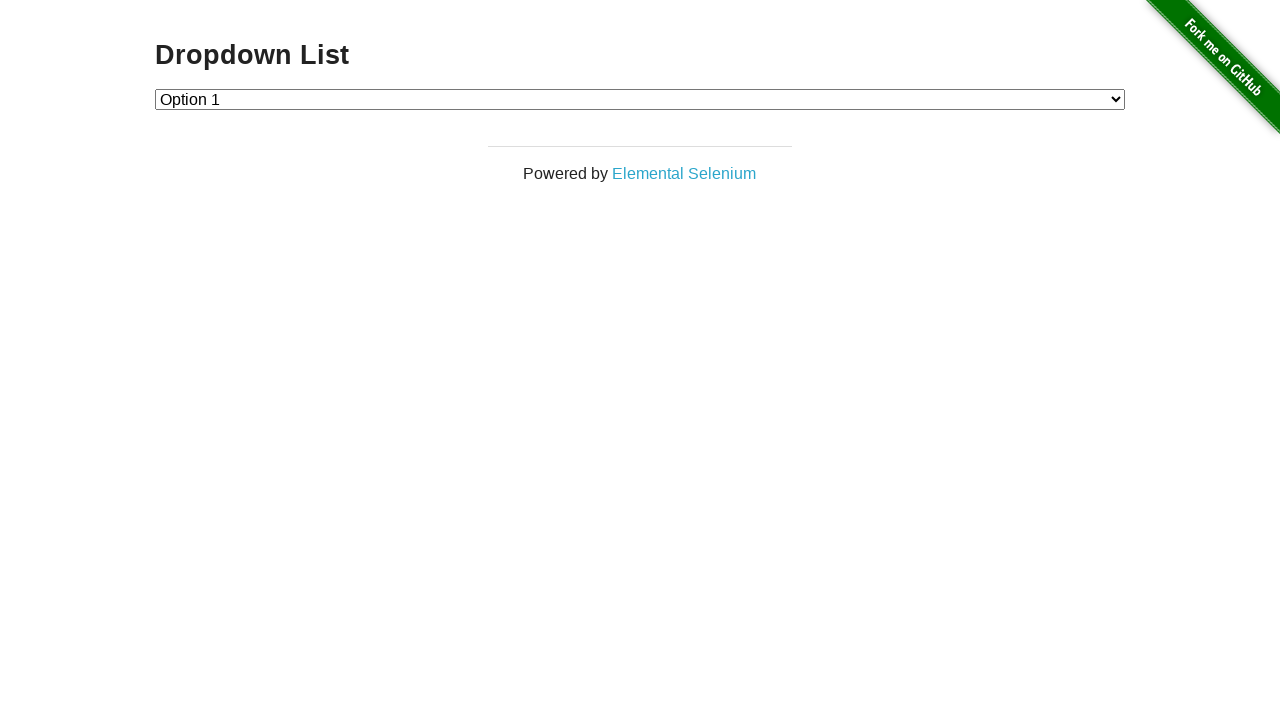

Selected Option 2 by index on #dropdown
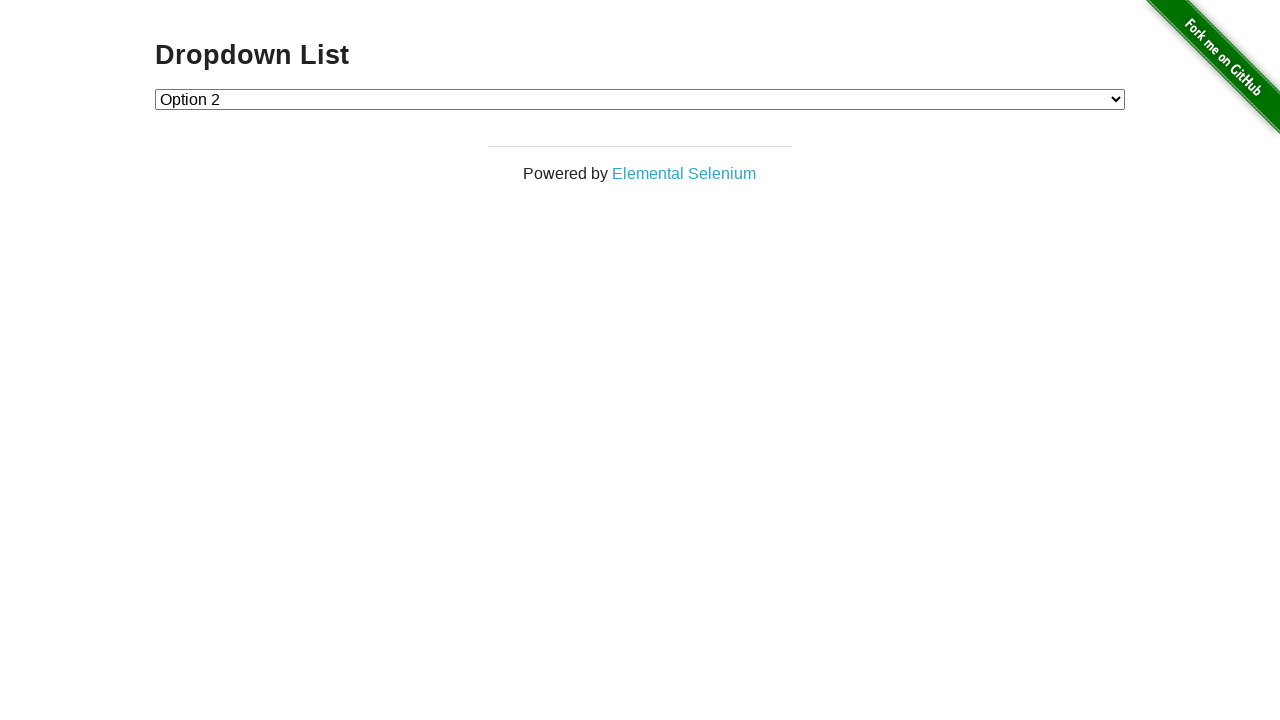

Waited 1 second to observe dropdown selection change
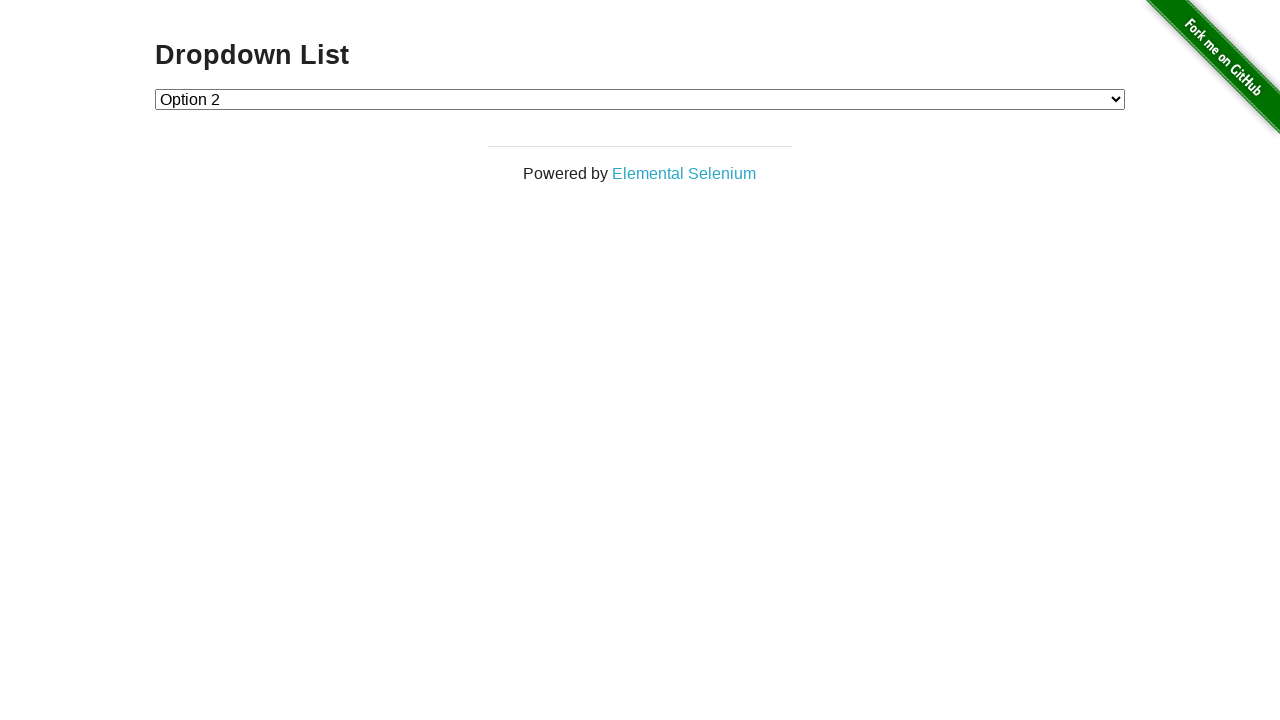

Selected Option 1 by value attribute on #dropdown
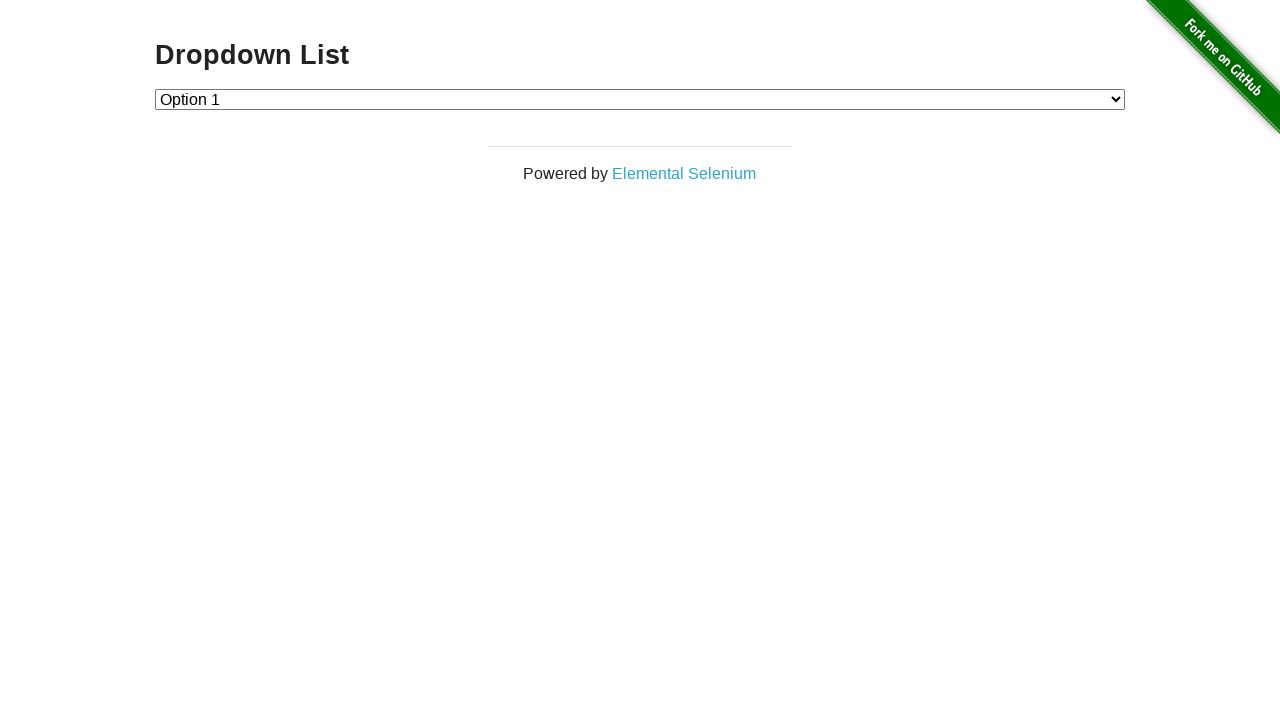

Waited 1 second to observe dropdown selection change
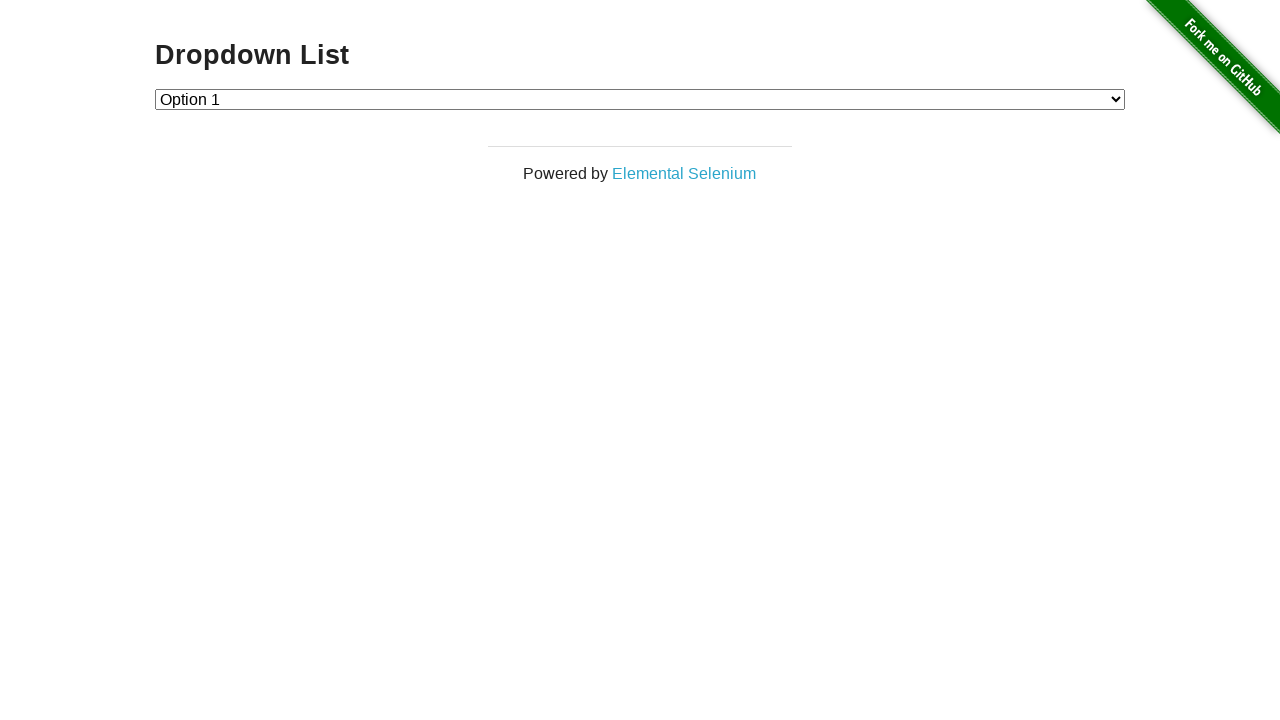

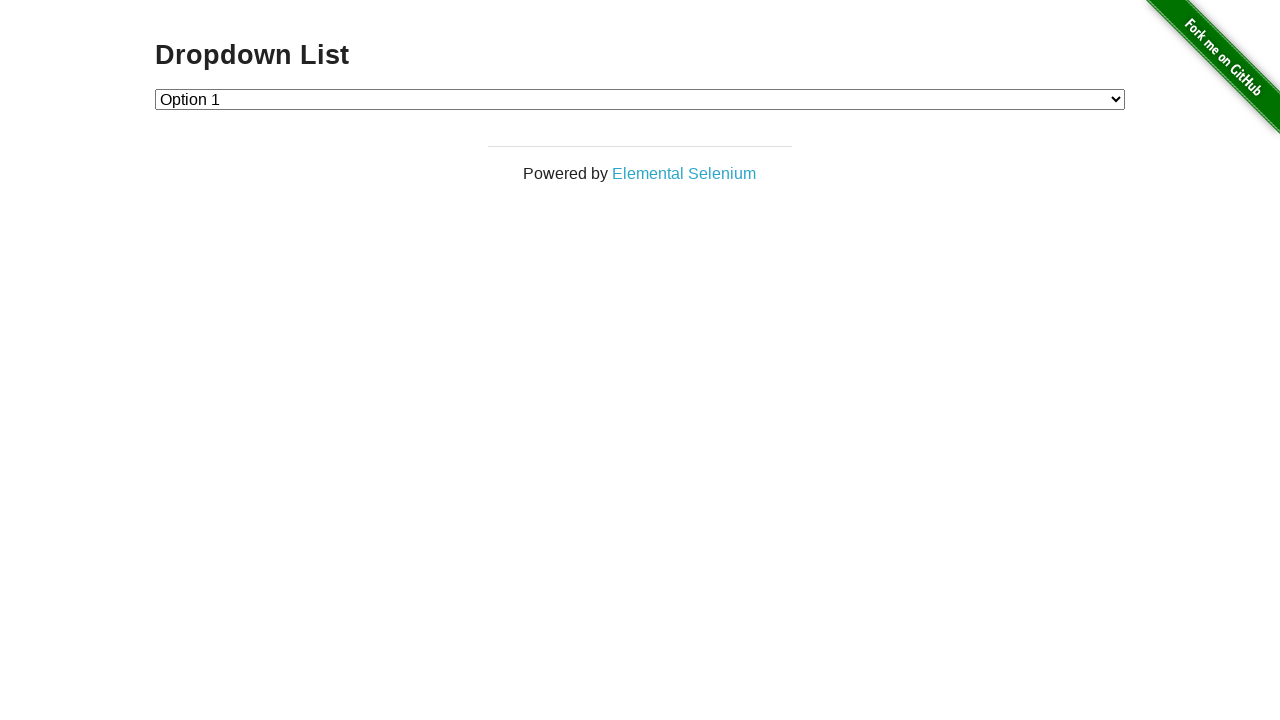